Tests mouse actions (double-click, right-click, and normal click) on buttons using Playwright's action methods, then verifies that confirmation messages appear after each button interaction.

Starting URL: https://demoqa.com/buttons

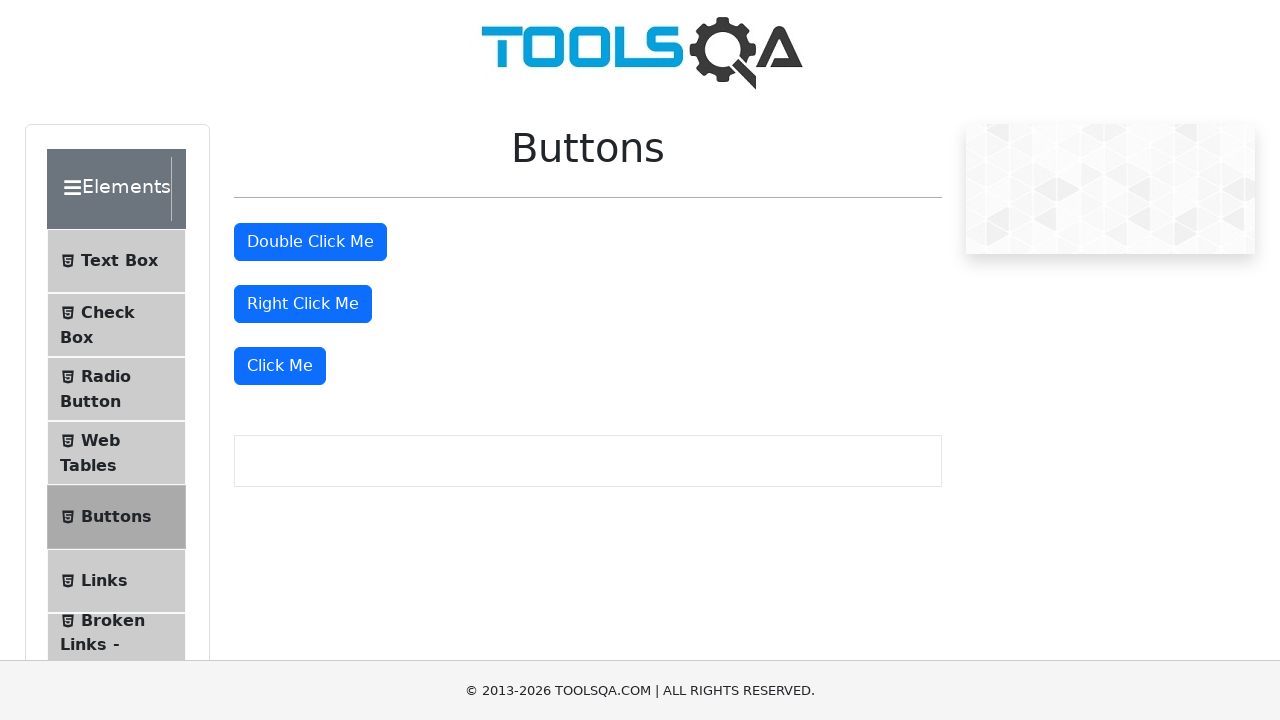

Navigated to Buttons demo page
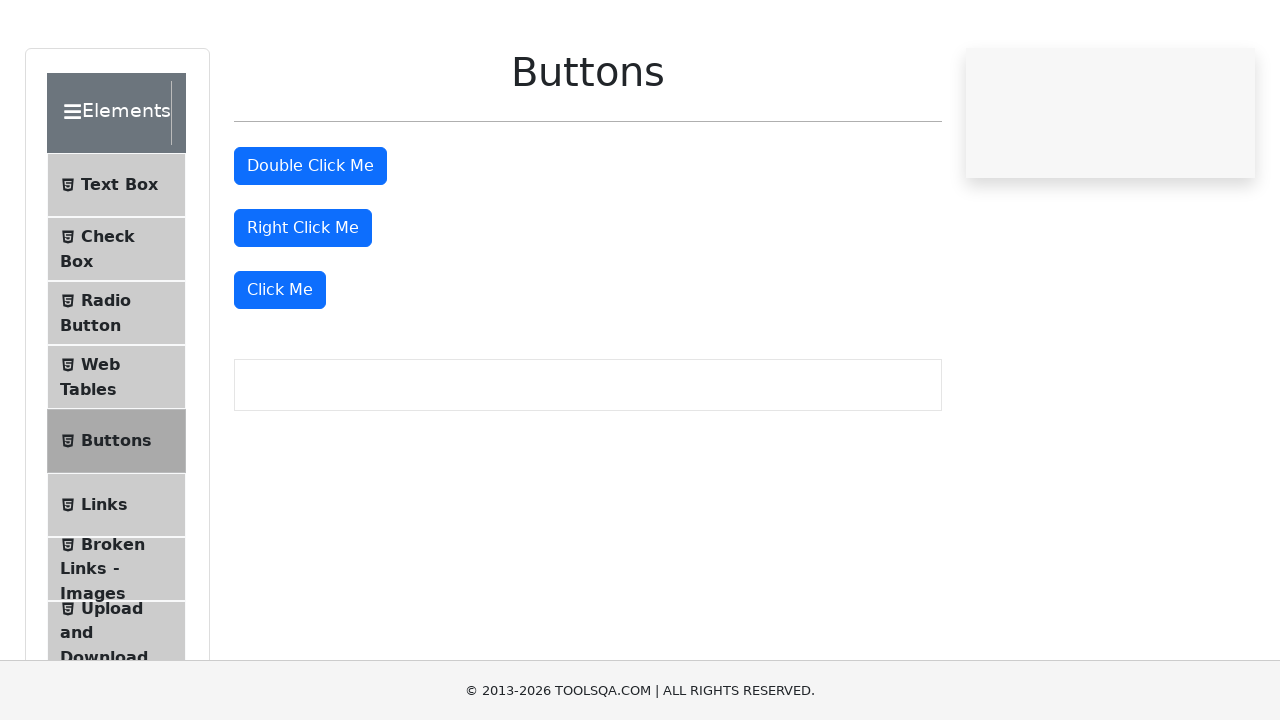

Double-clicked the double click button at (310, 242) on #doubleClickBtn
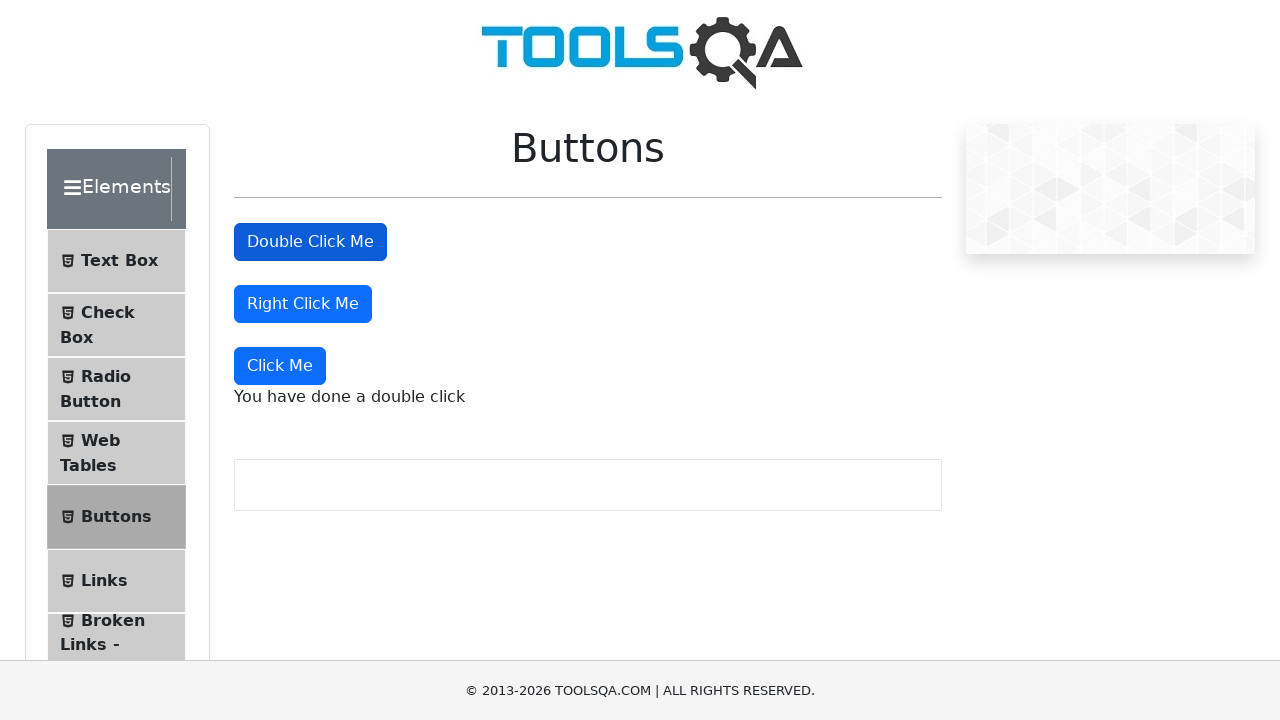

Right-clicked the right click button at (303, 304) on #rightClickBtn
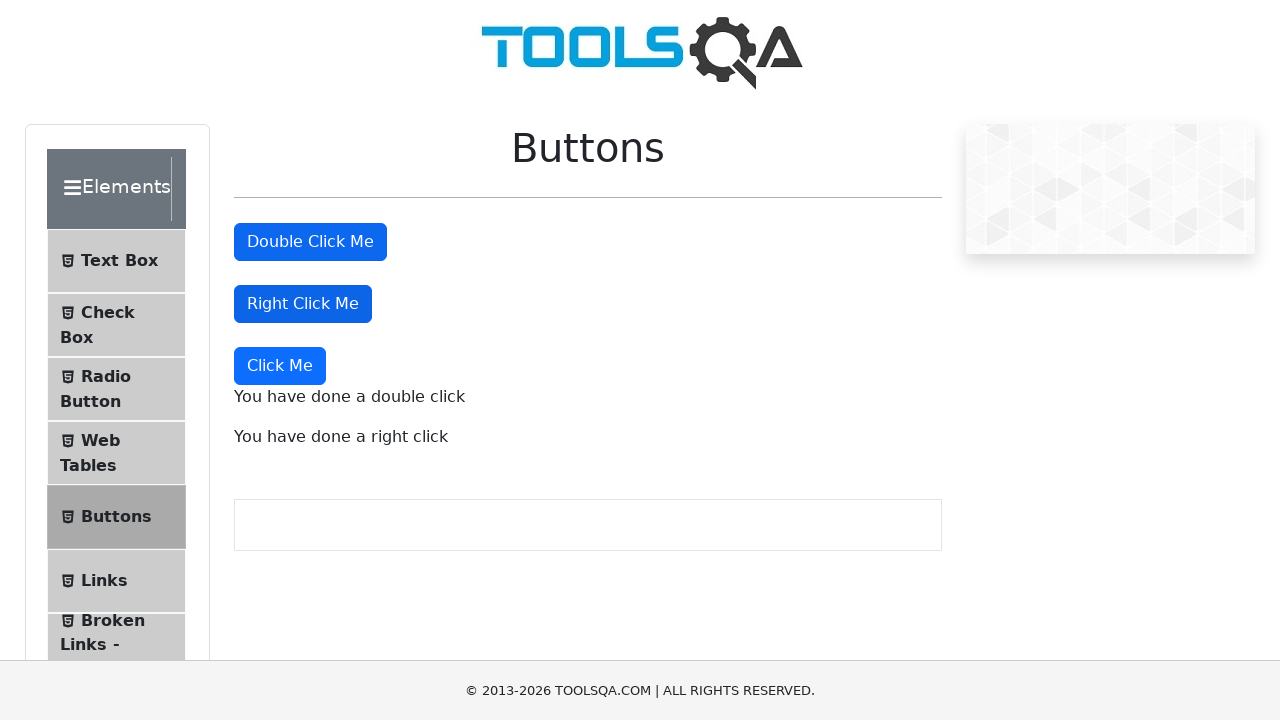

Clicked the 'Click Me' button at (280, 366) on xpath=//button[text()='Click Me']
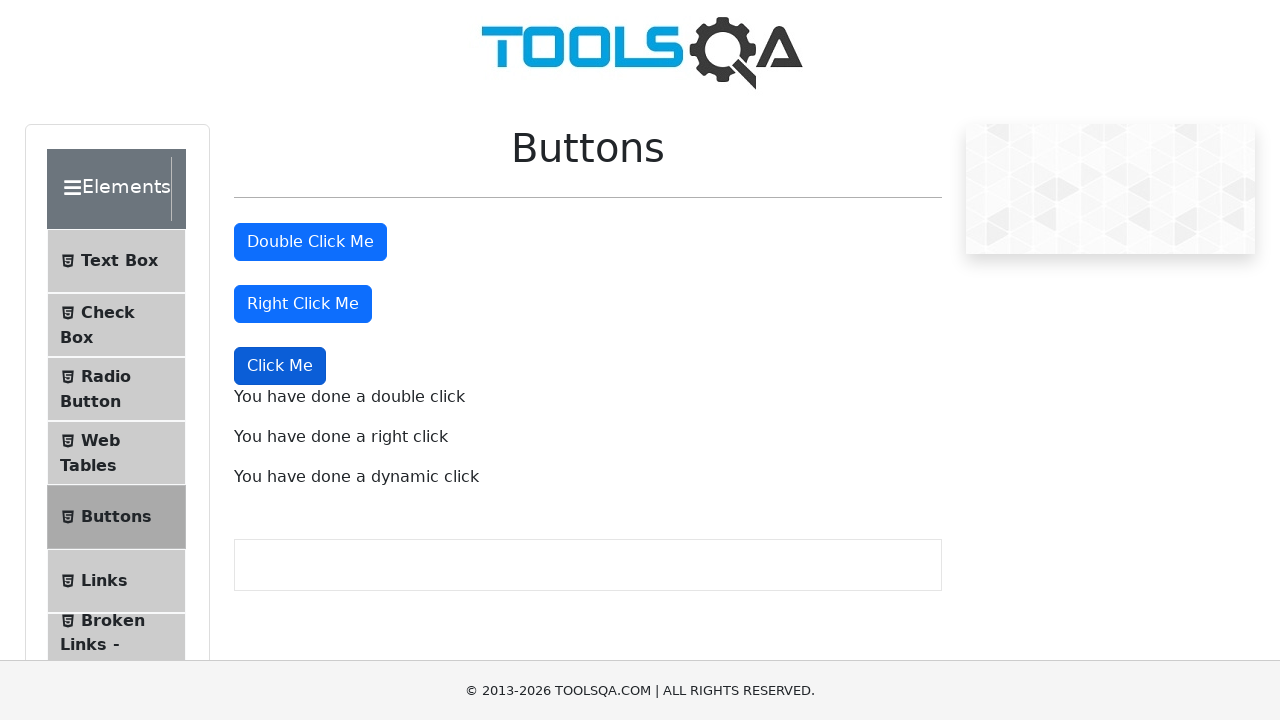

Double-click confirmation message appeared
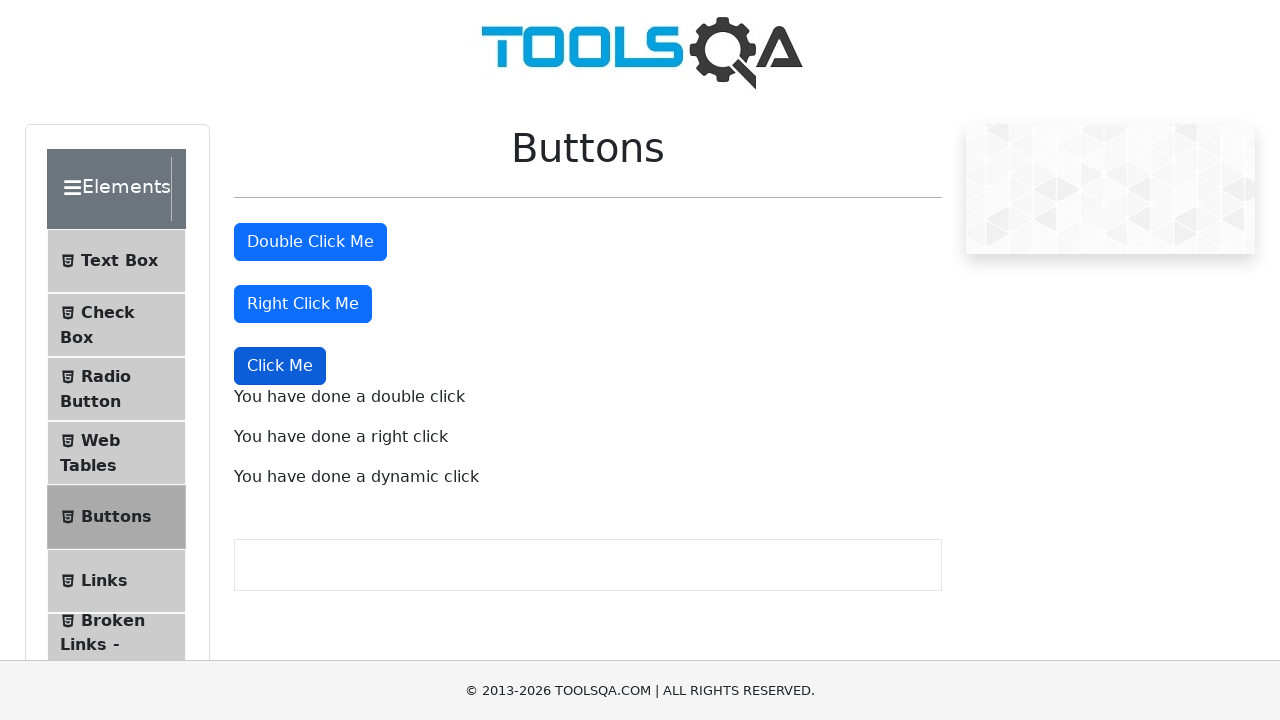

Right-click confirmation message appeared
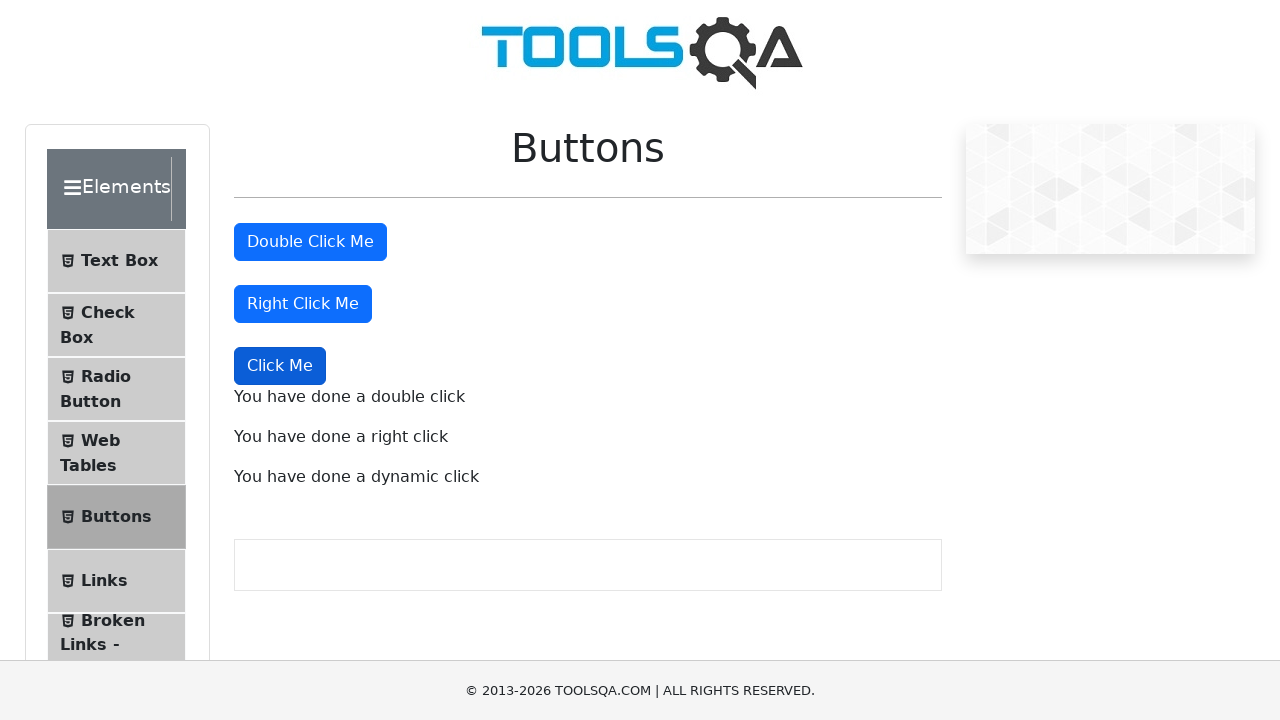

Normal click confirmation message appeared
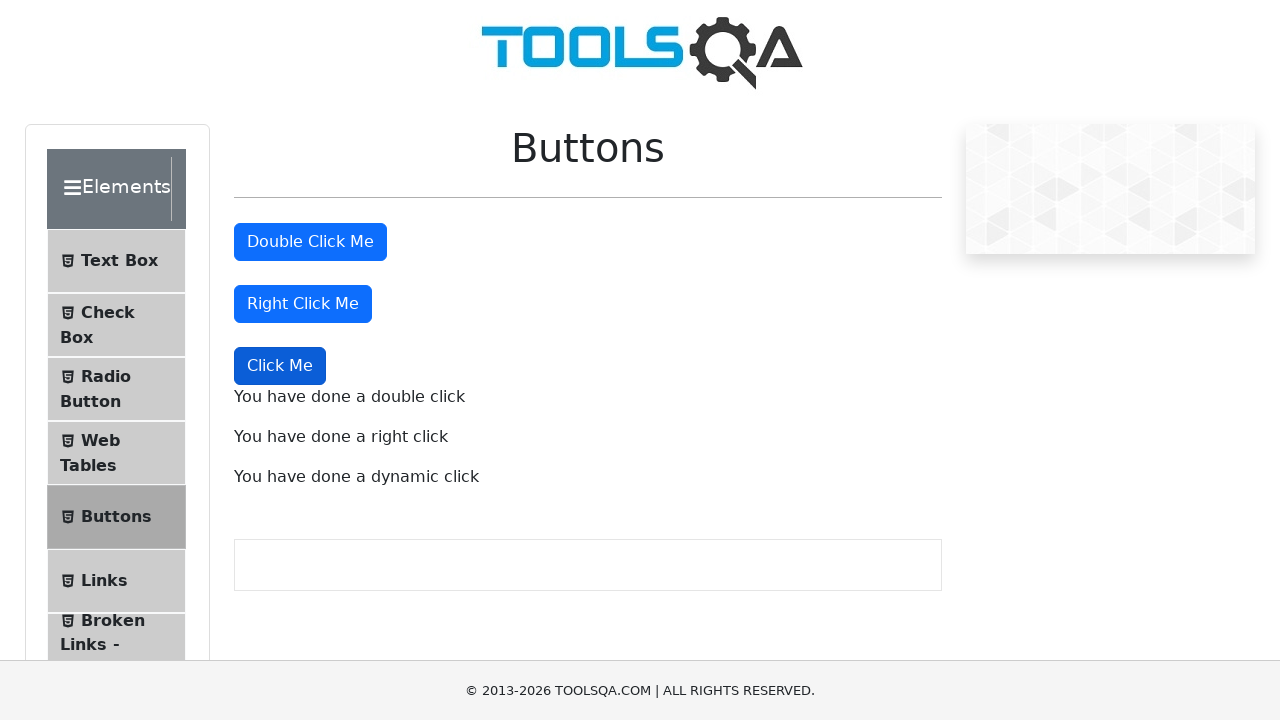

Verified double-click message is visible
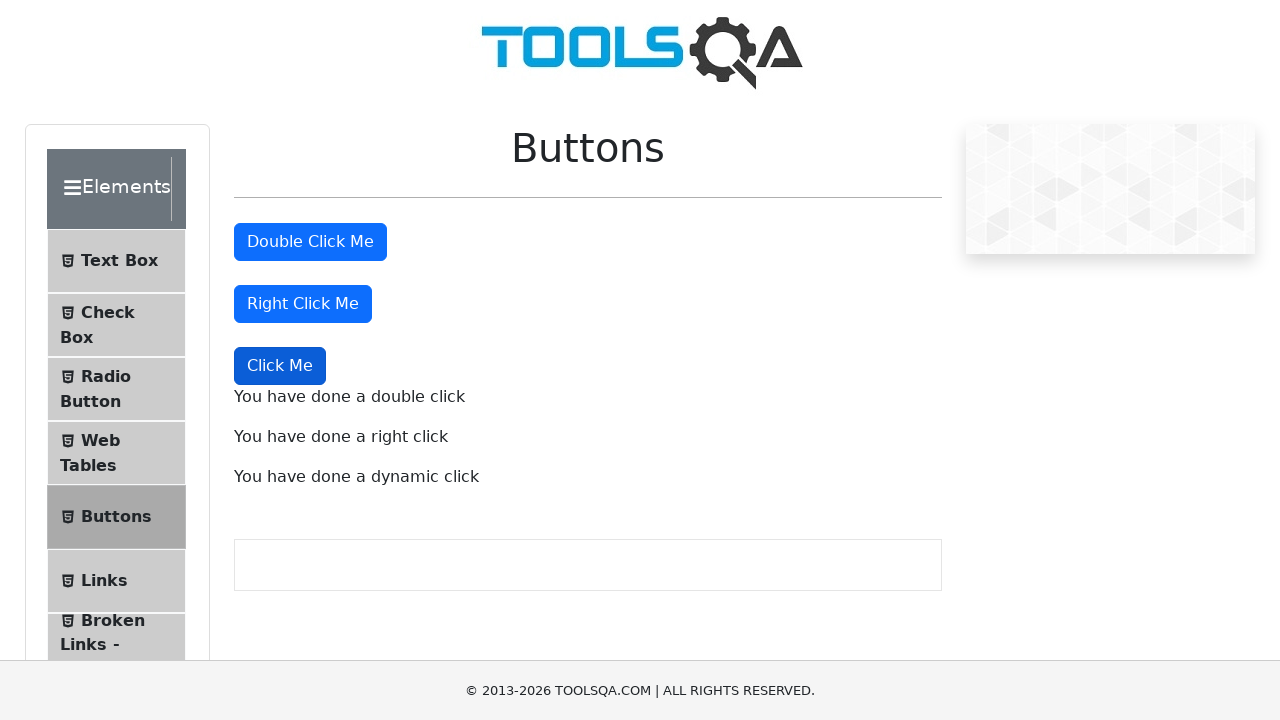

Verified right-click message is visible
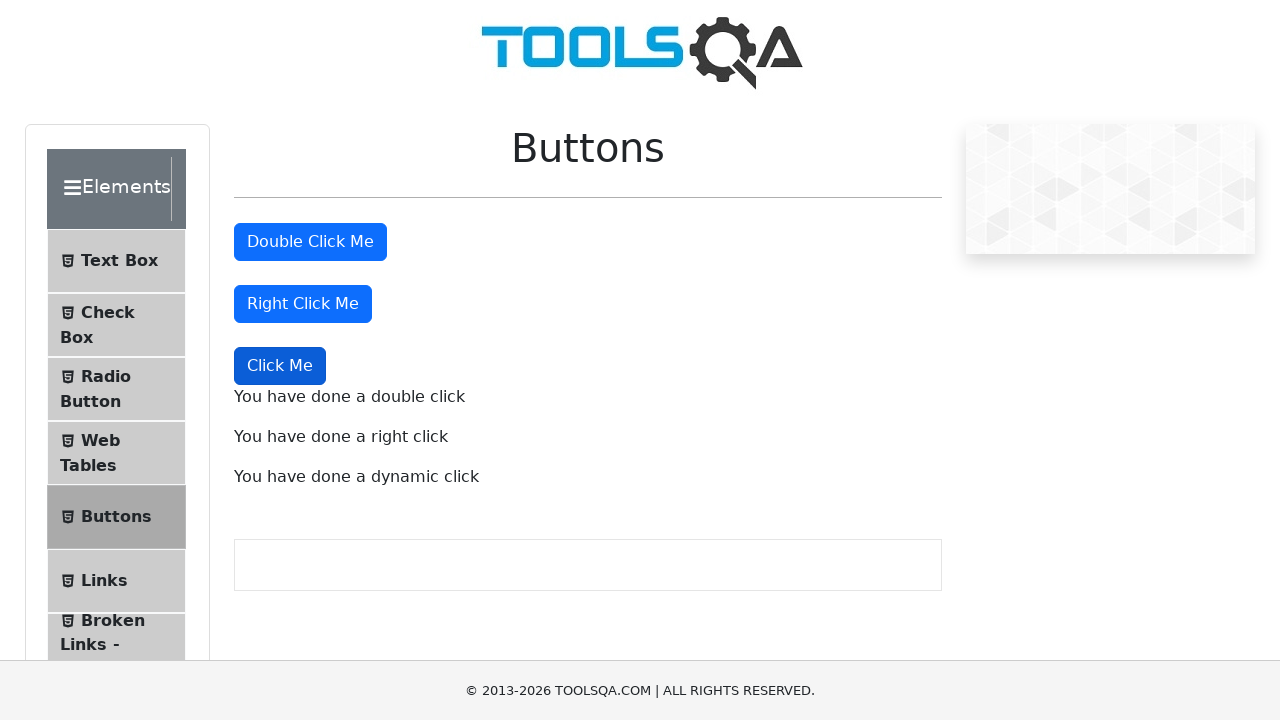

Verified normal click message is visible
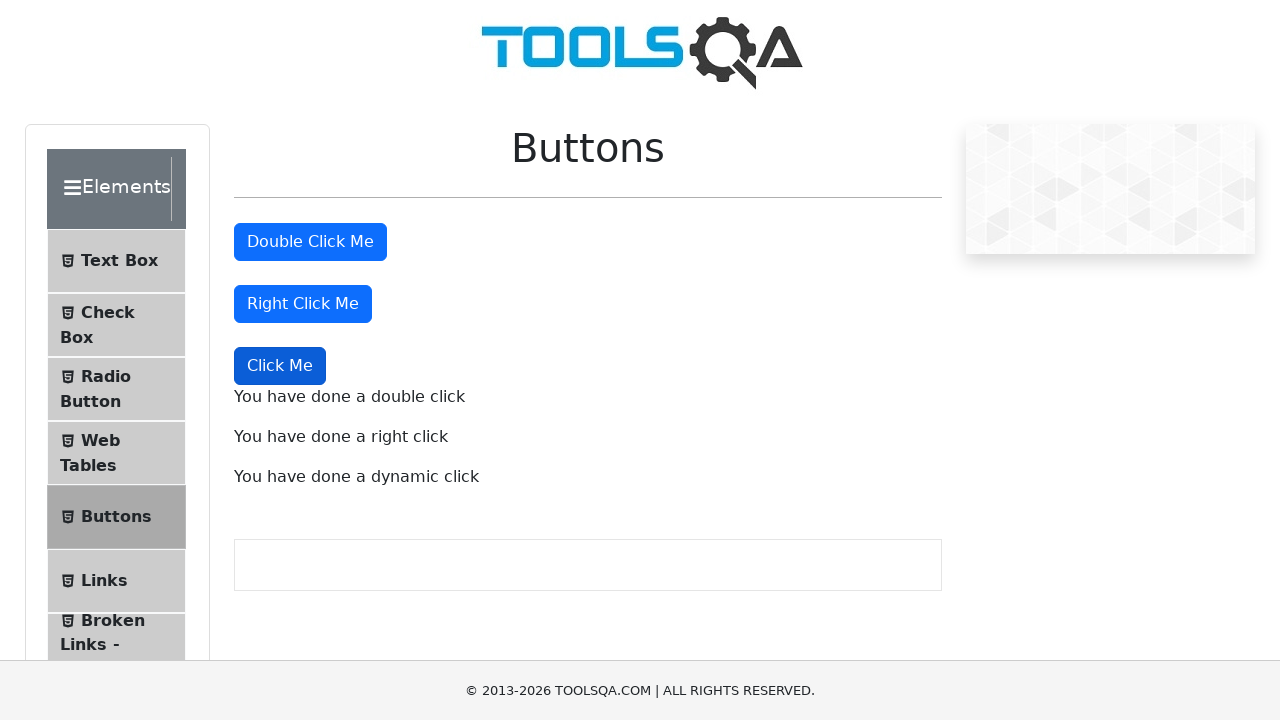

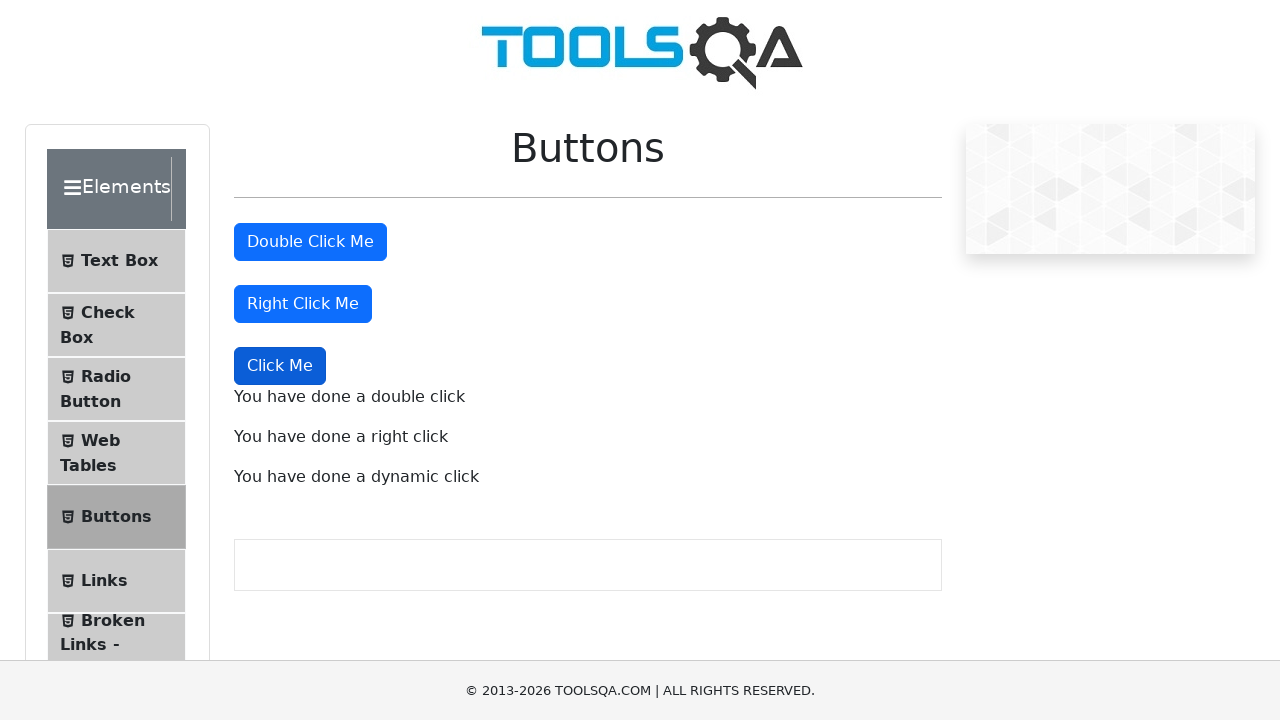